Tests drag and drop functionality on jQuery UI demo page by dragging an element to a specific offset position

Starting URL: https://jqueryui.com/draggable/

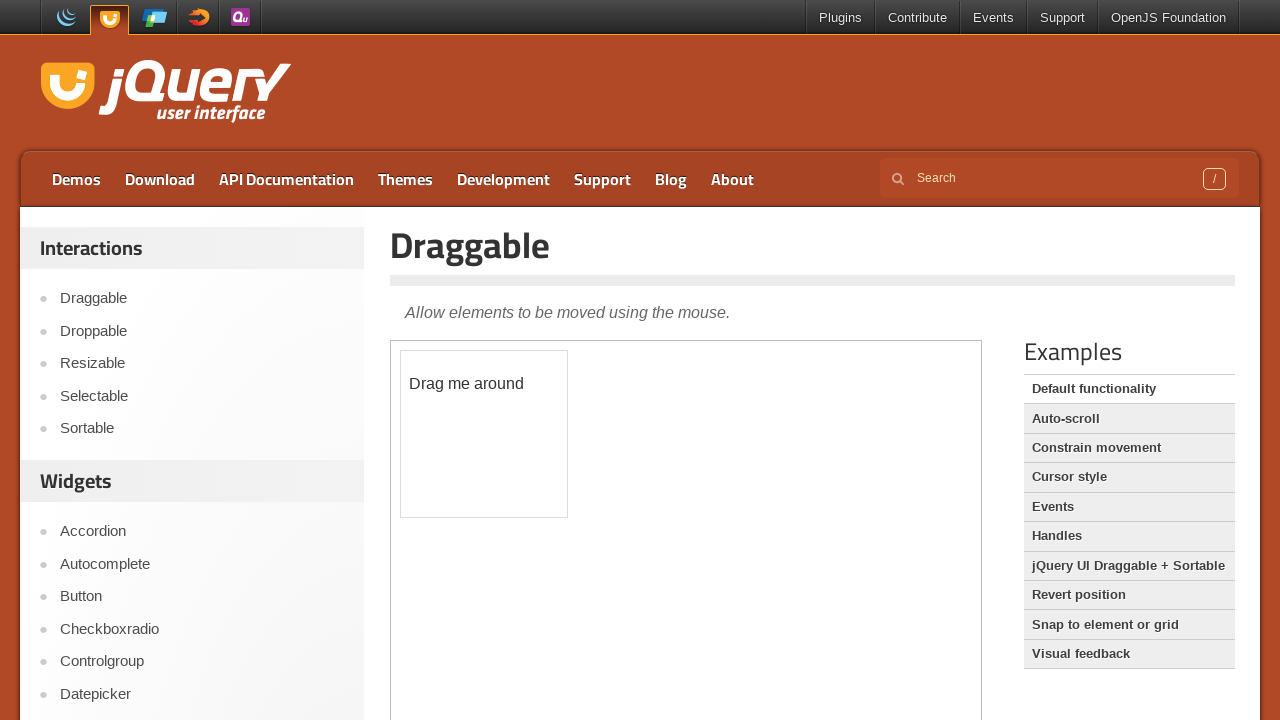

Navigated to jQuery UI draggable demo page
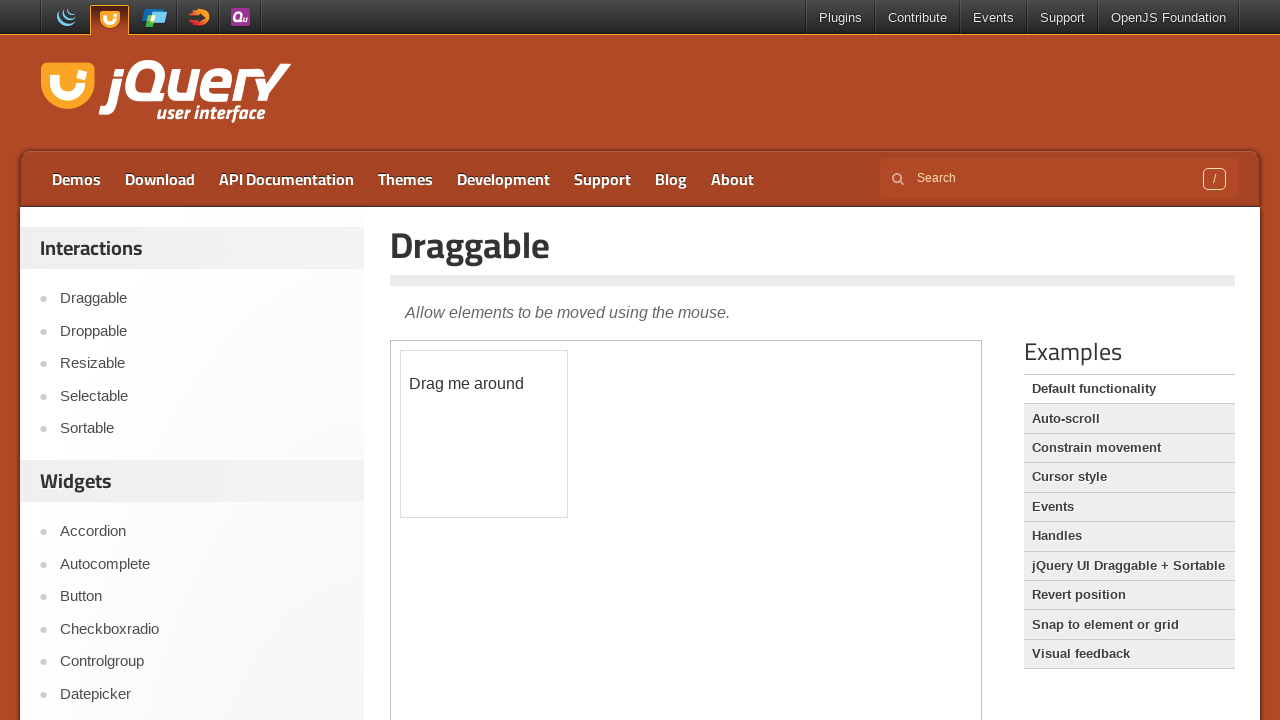

Located the demo iframe
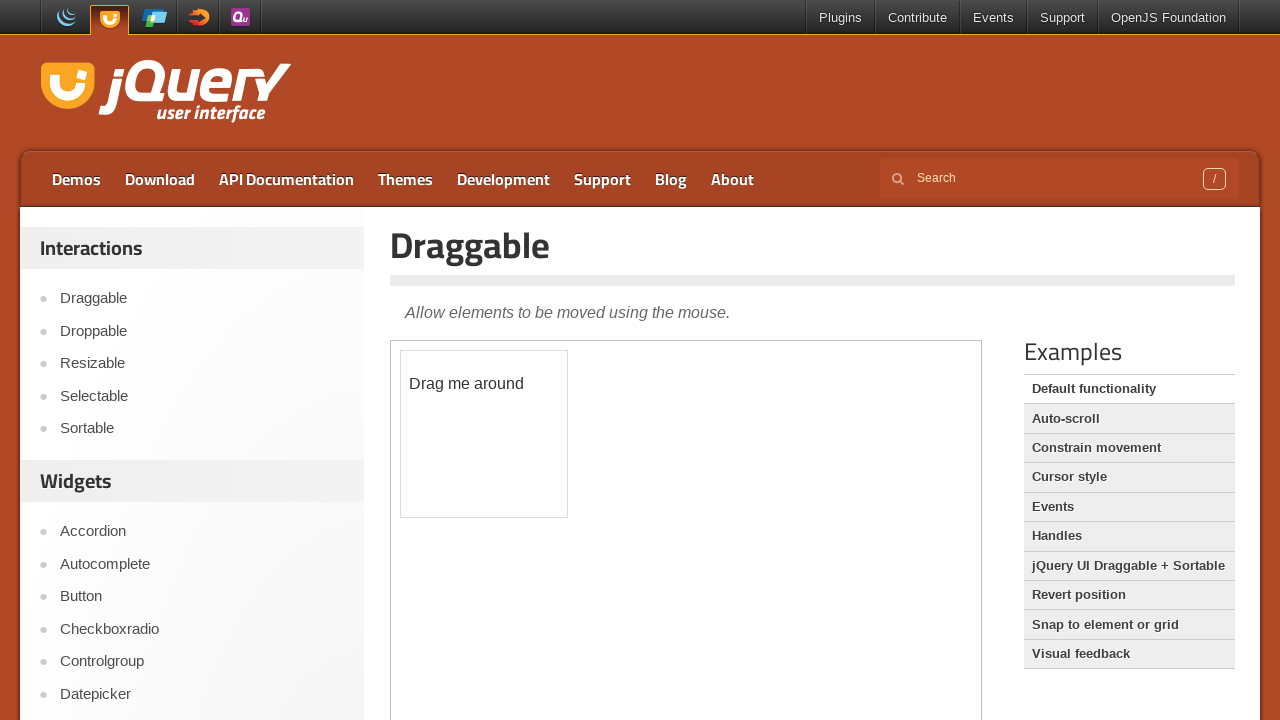

Located the draggable element within the iframe
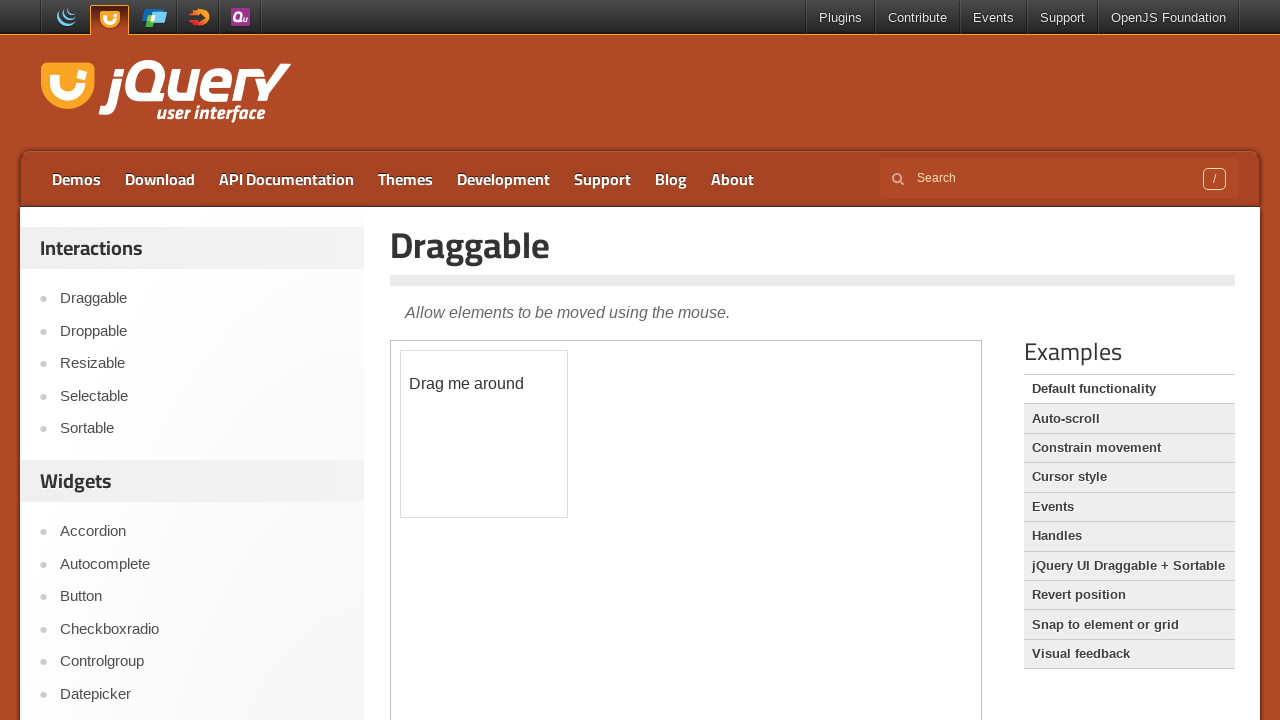

Dragged element 150px right and 150px down at (551, 501)
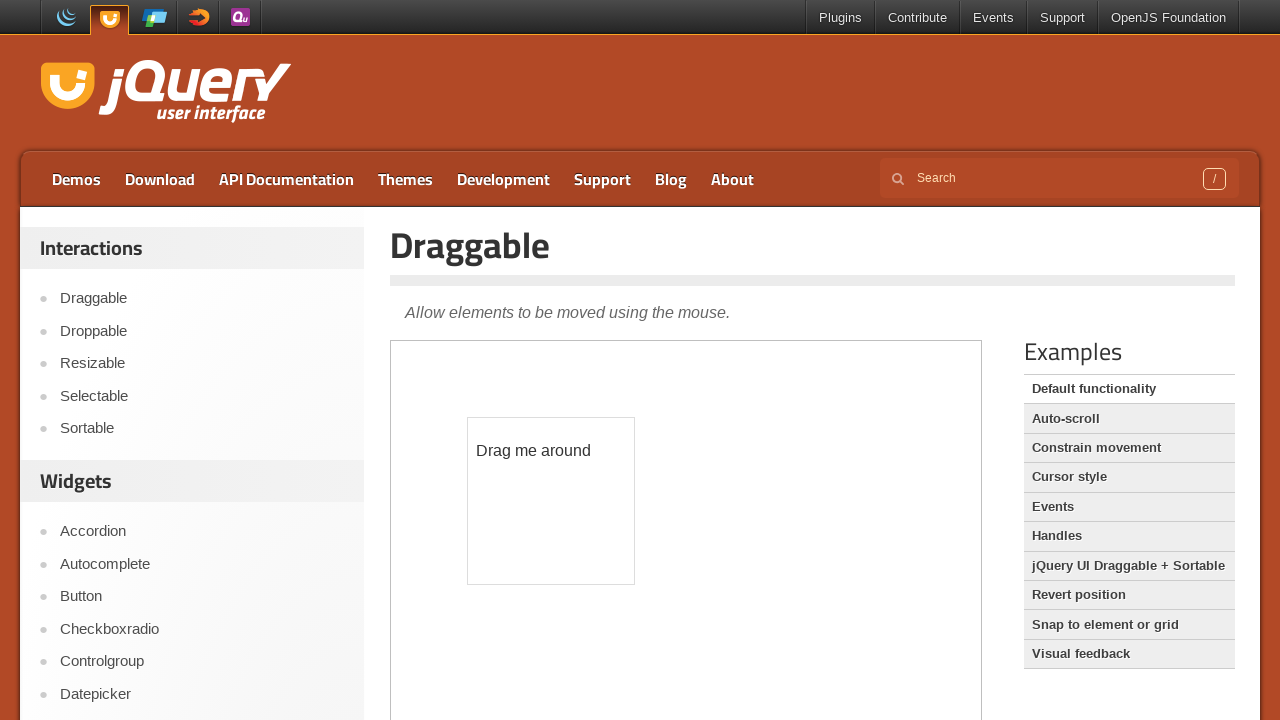

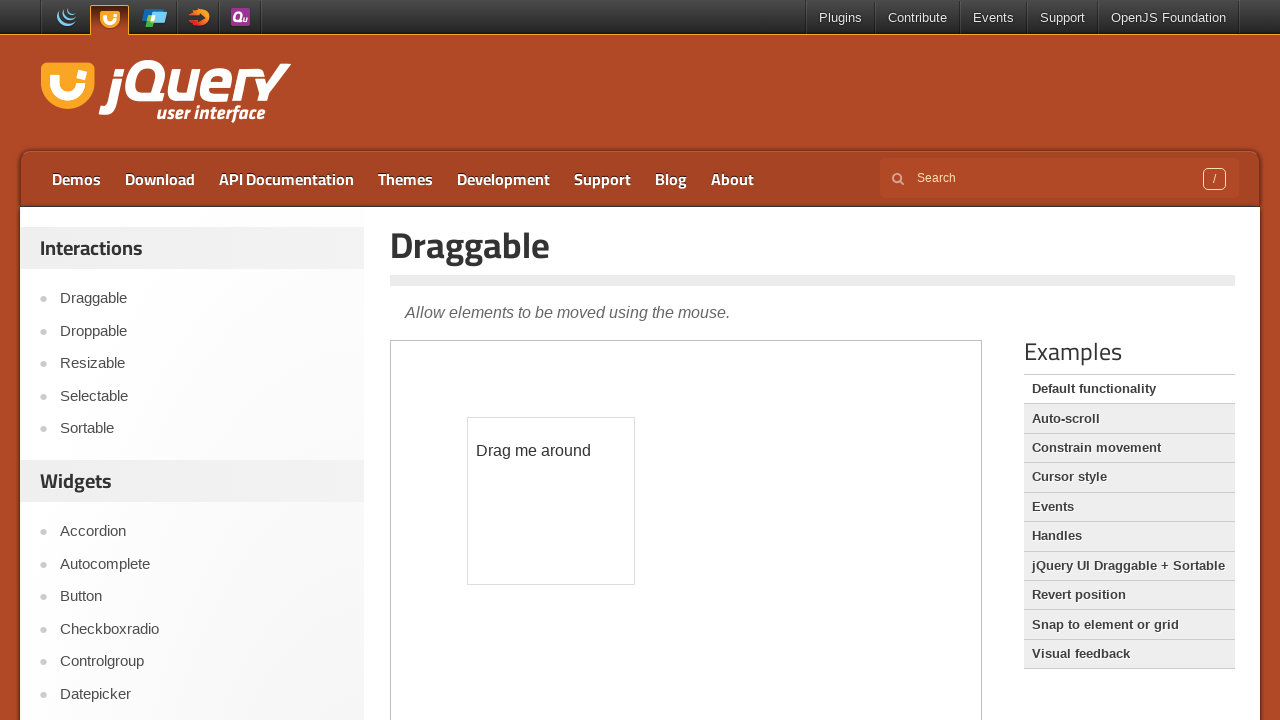